Solves a simple math problem by extracting two numbers from the page, calculating their sum, selecting the result from a dropdown, and submitting the form

Starting URL: http://suninjuly.github.io/selects1.html

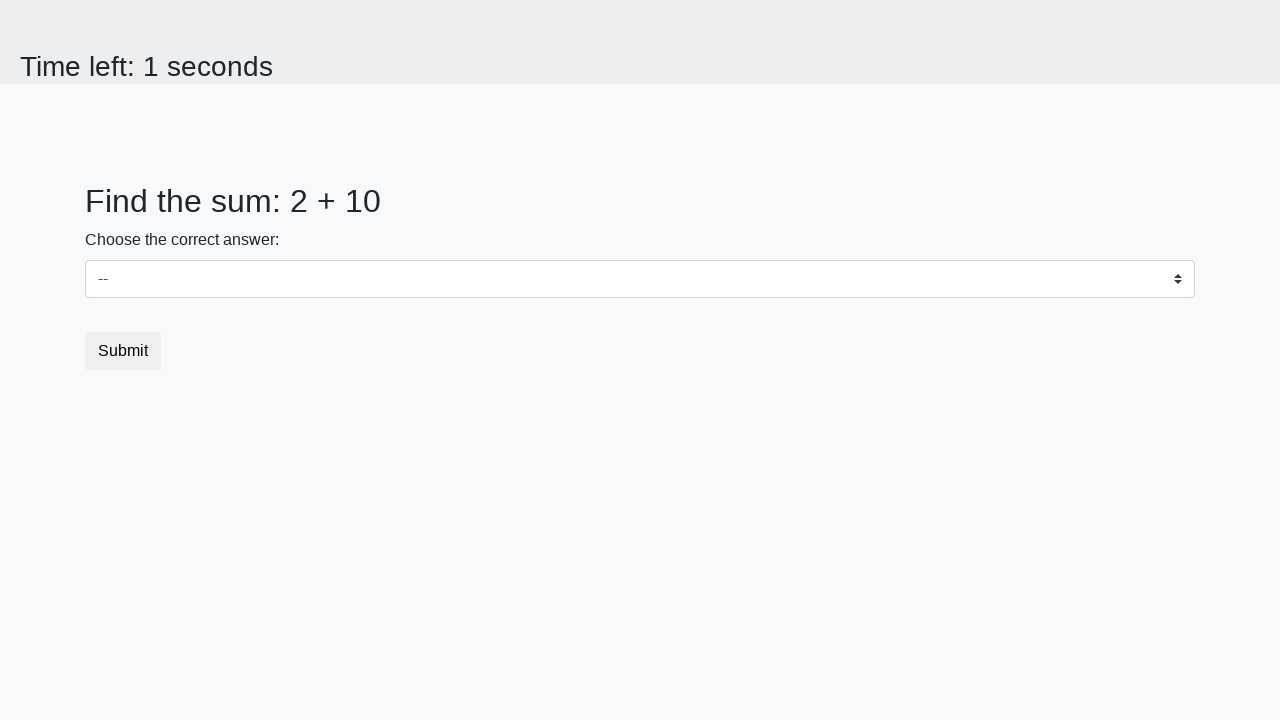

Extracted first number from #num1 element
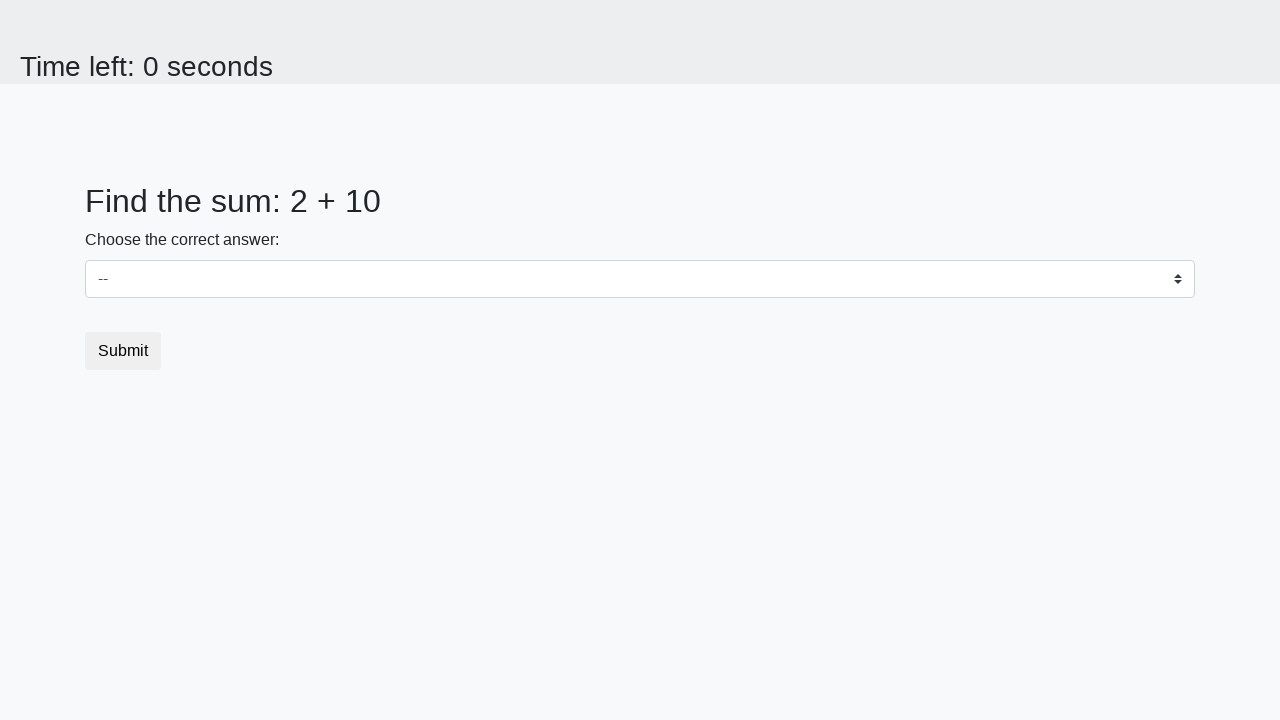

Extracted second number from #num2 element
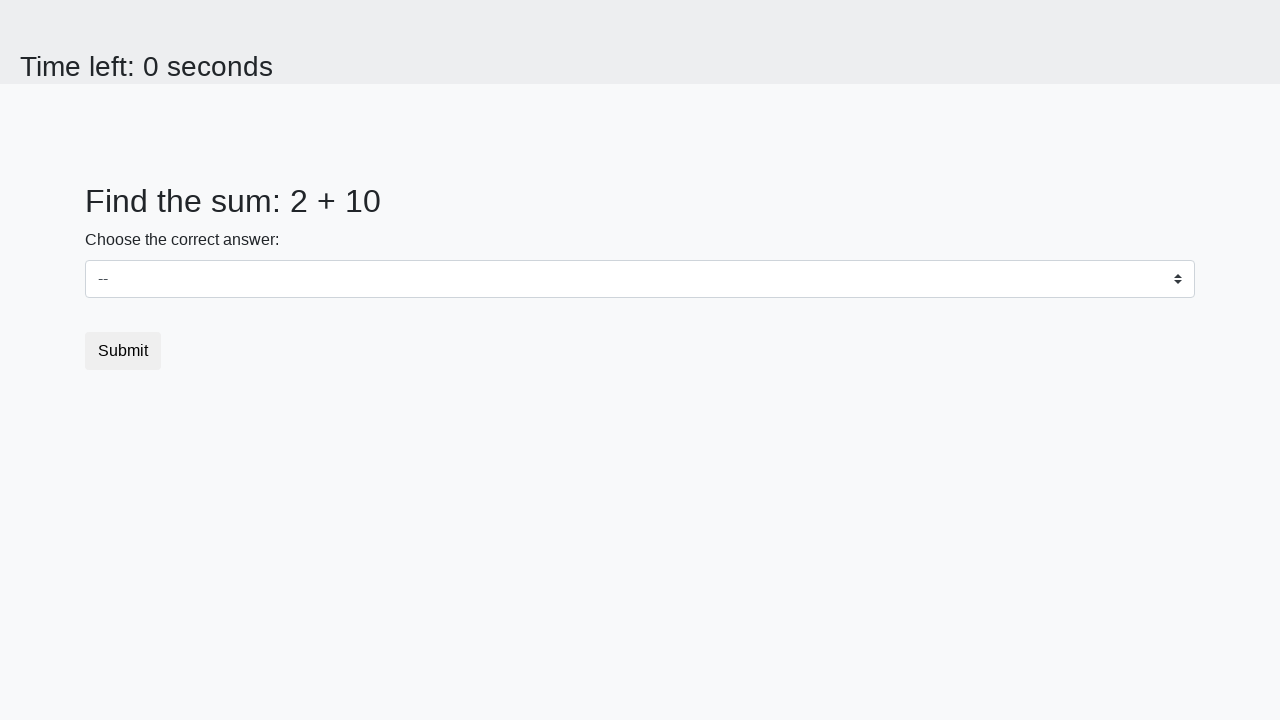

Calculated sum: 2 + 10 = 12
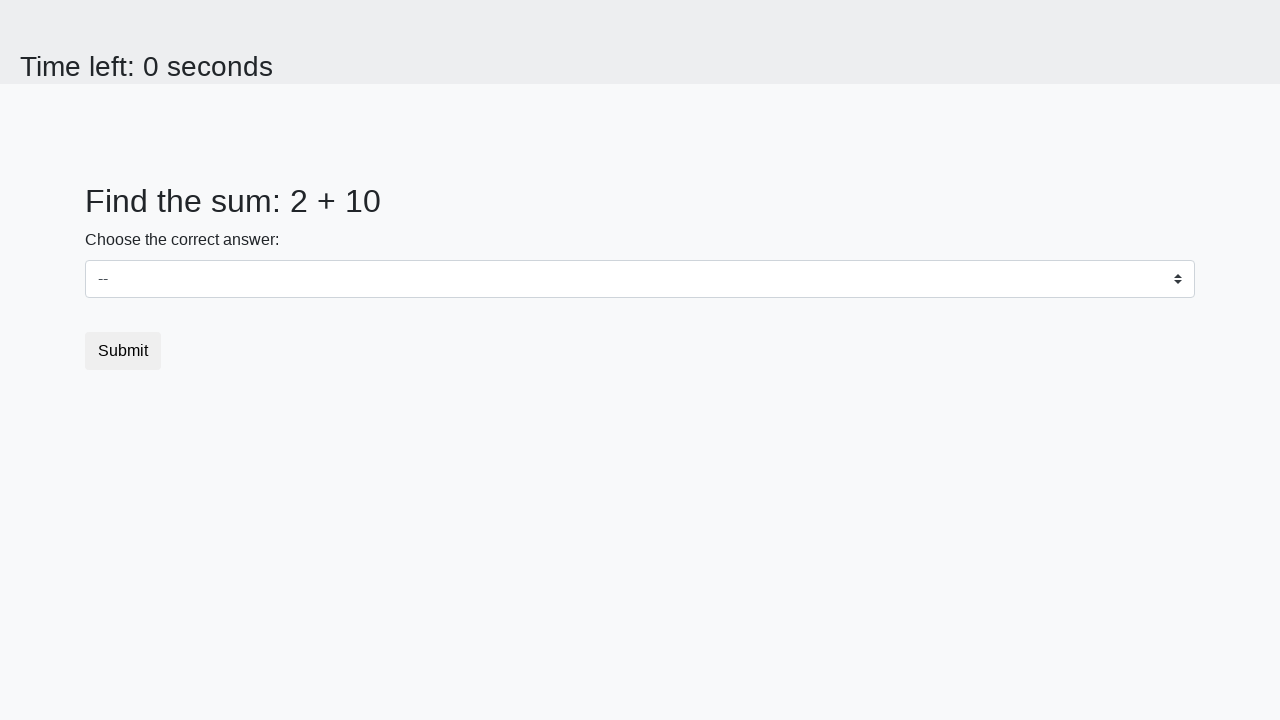

Selected 12 from dropdown menu on #dropdown
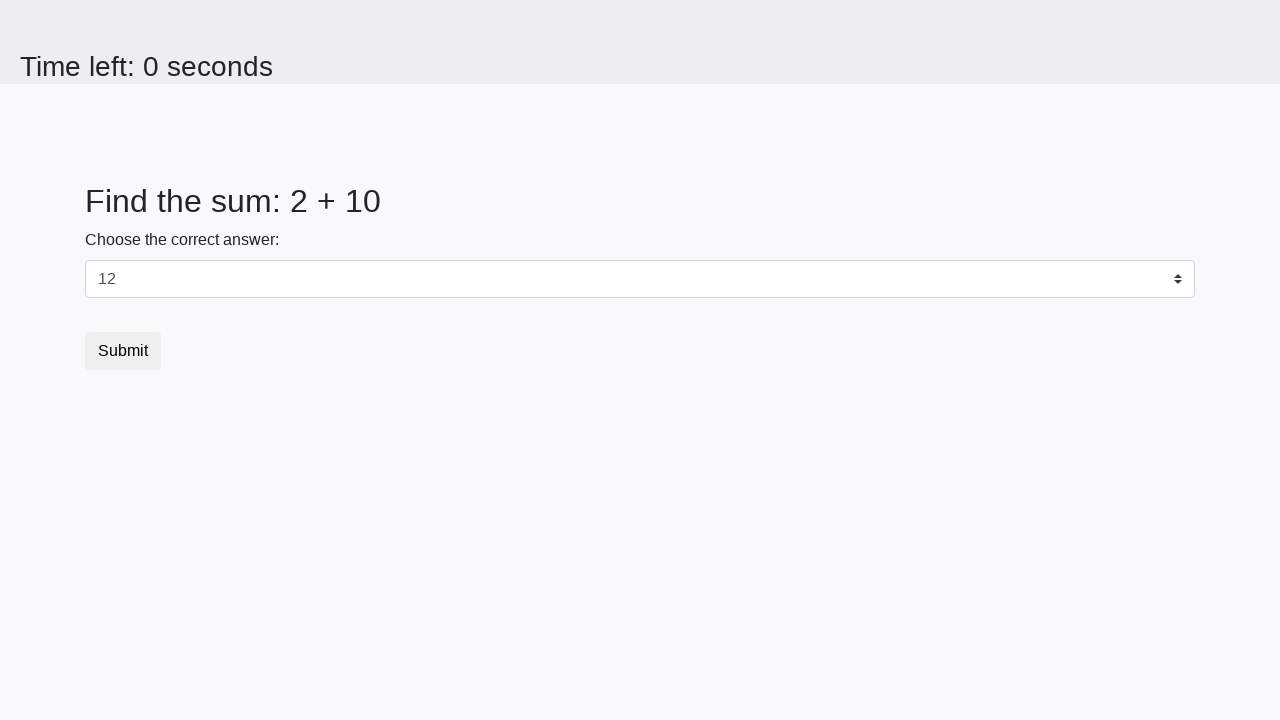

Clicked submit button to complete form at (123, 351) on button.btn
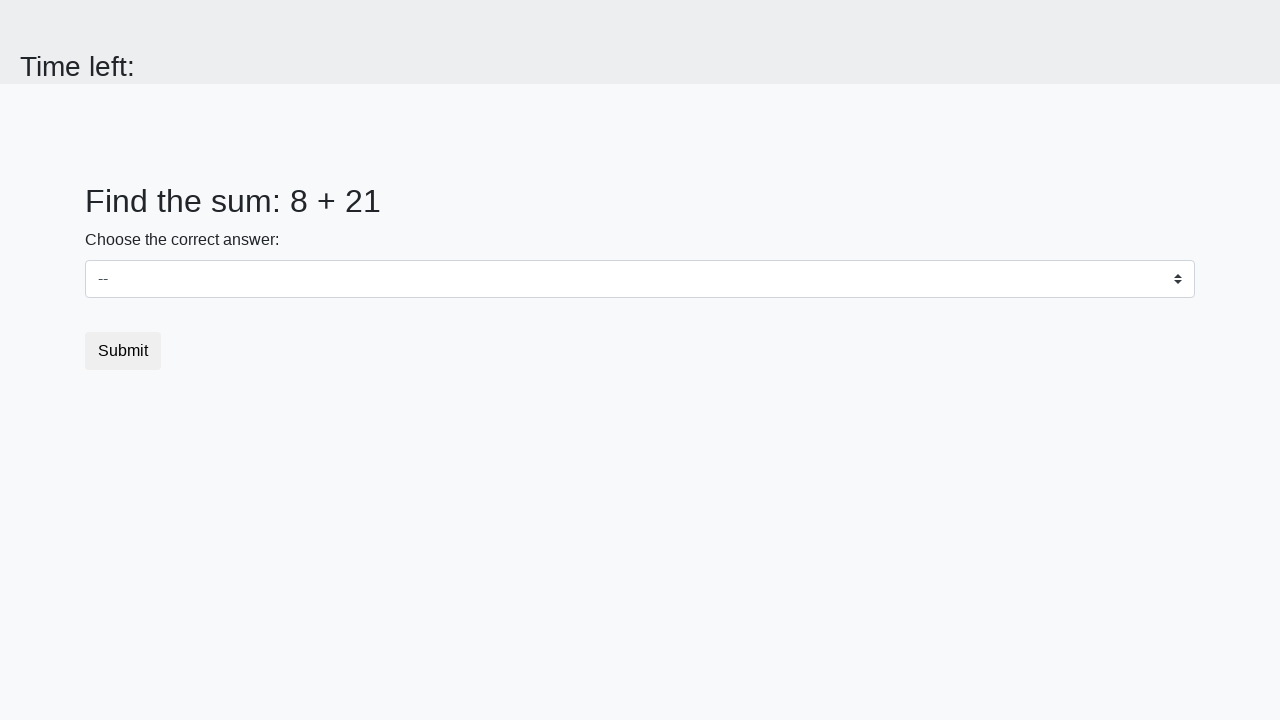

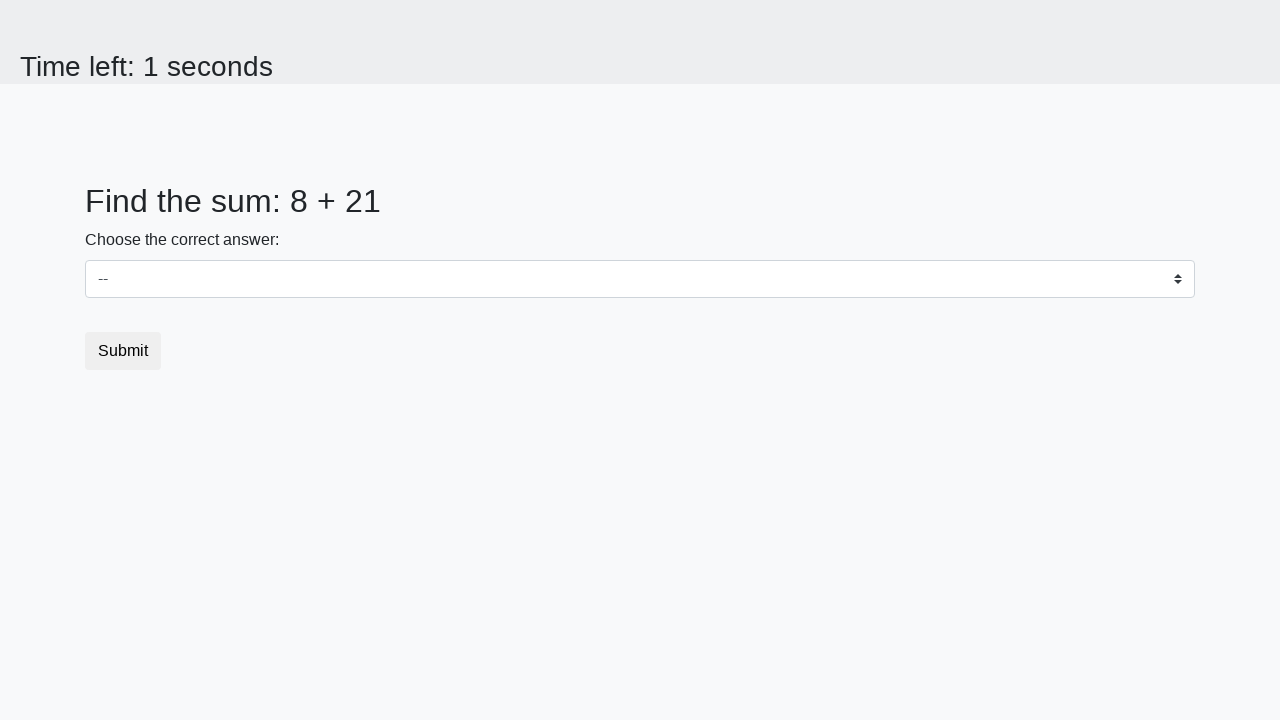